Tests JavaScript alert popup handling by clicking a button that triggers an alert, accepting the alert, and verifying the result message

Starting URL: http://the-internet.herokuapp.com/javascript_alerts

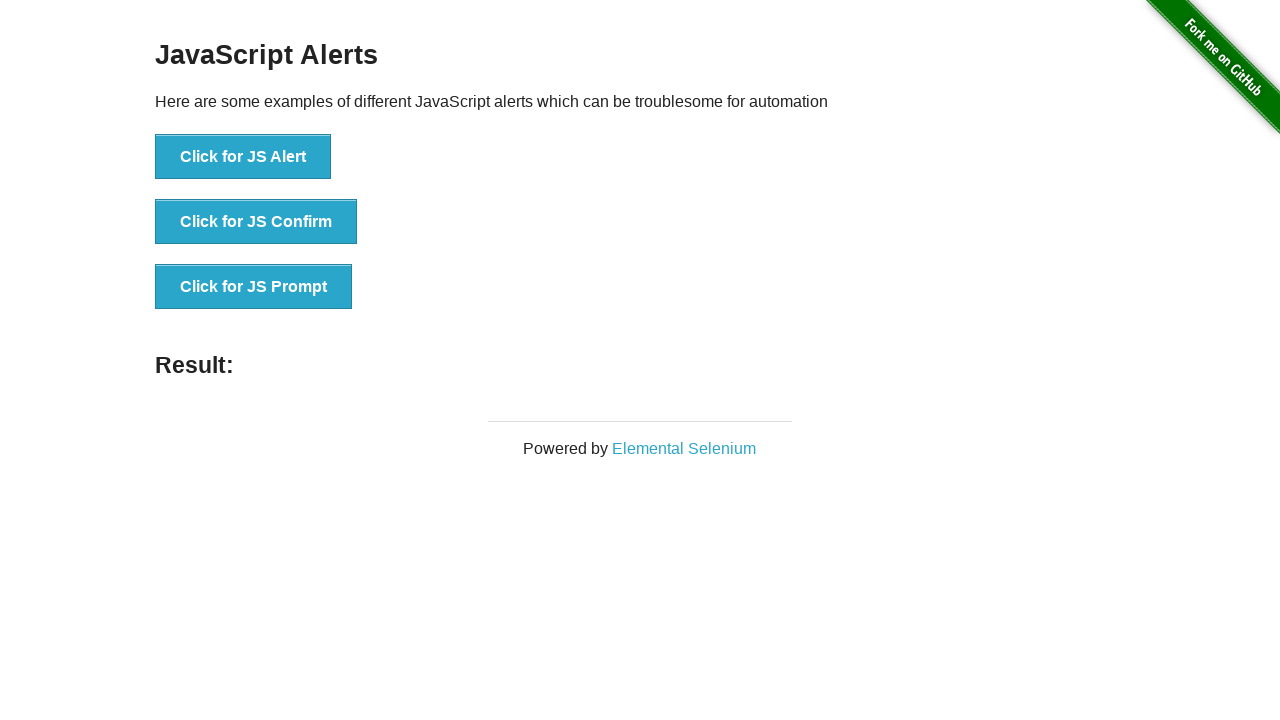

Waited for JS Alert button to be present
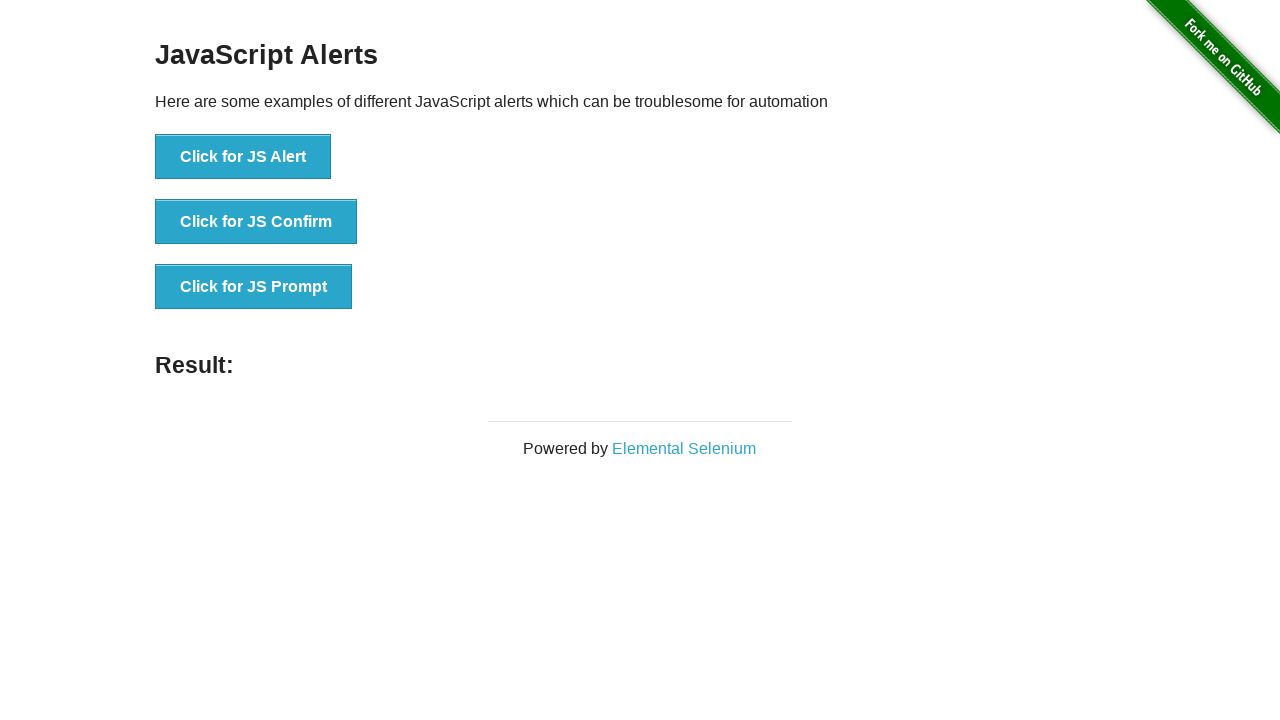

Clicked the JS Alert button at (243, 157) on xpath=//button[.='Click for JS Alert']
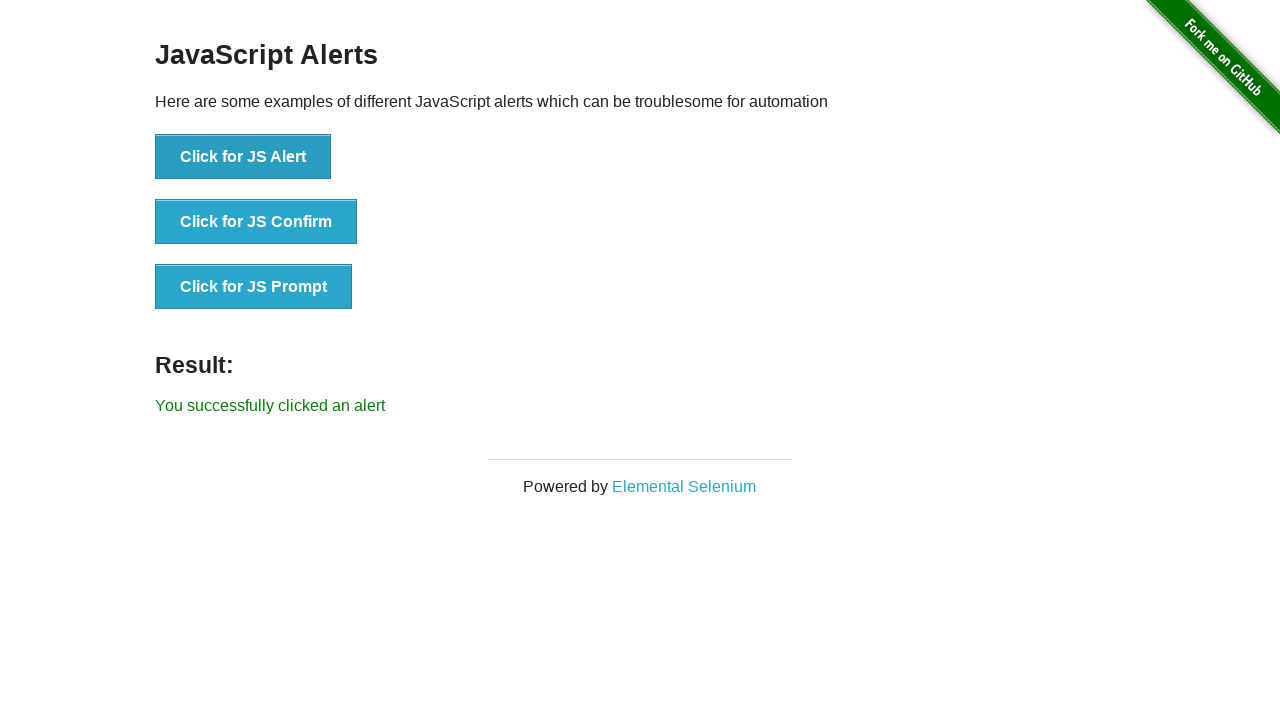

Set up dialog handler to accept alerts
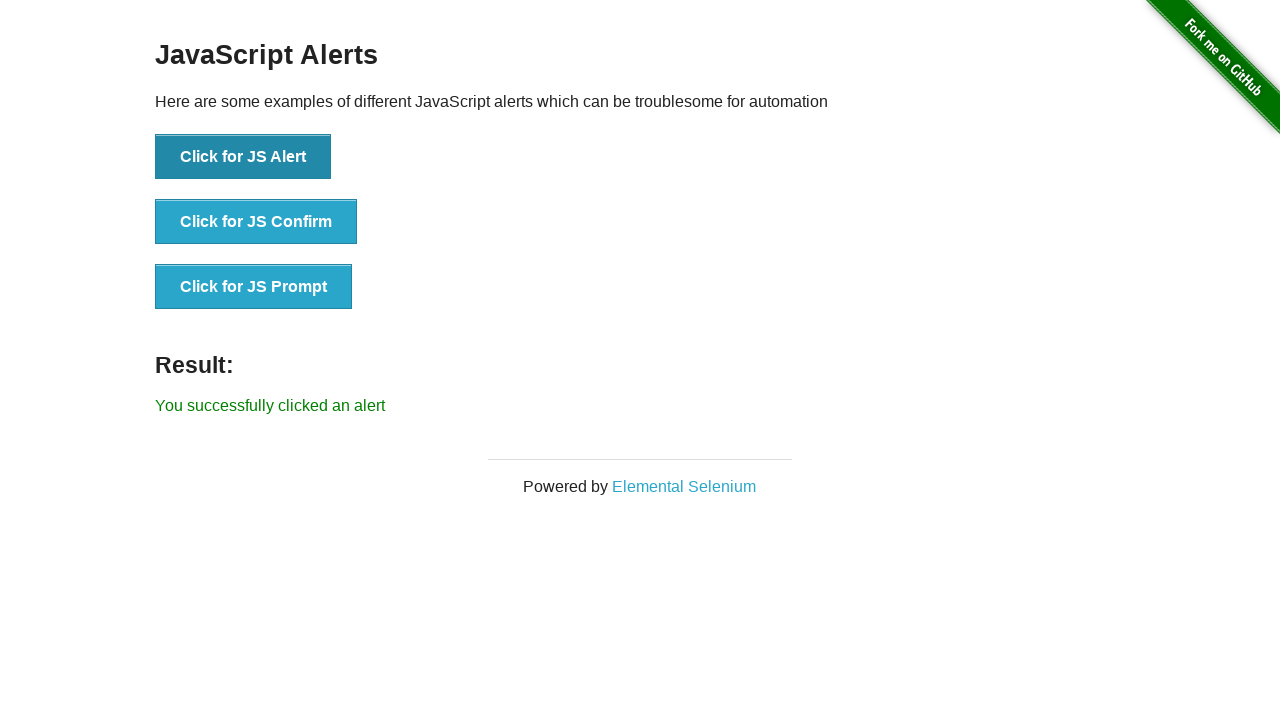

Configured dialog handler function
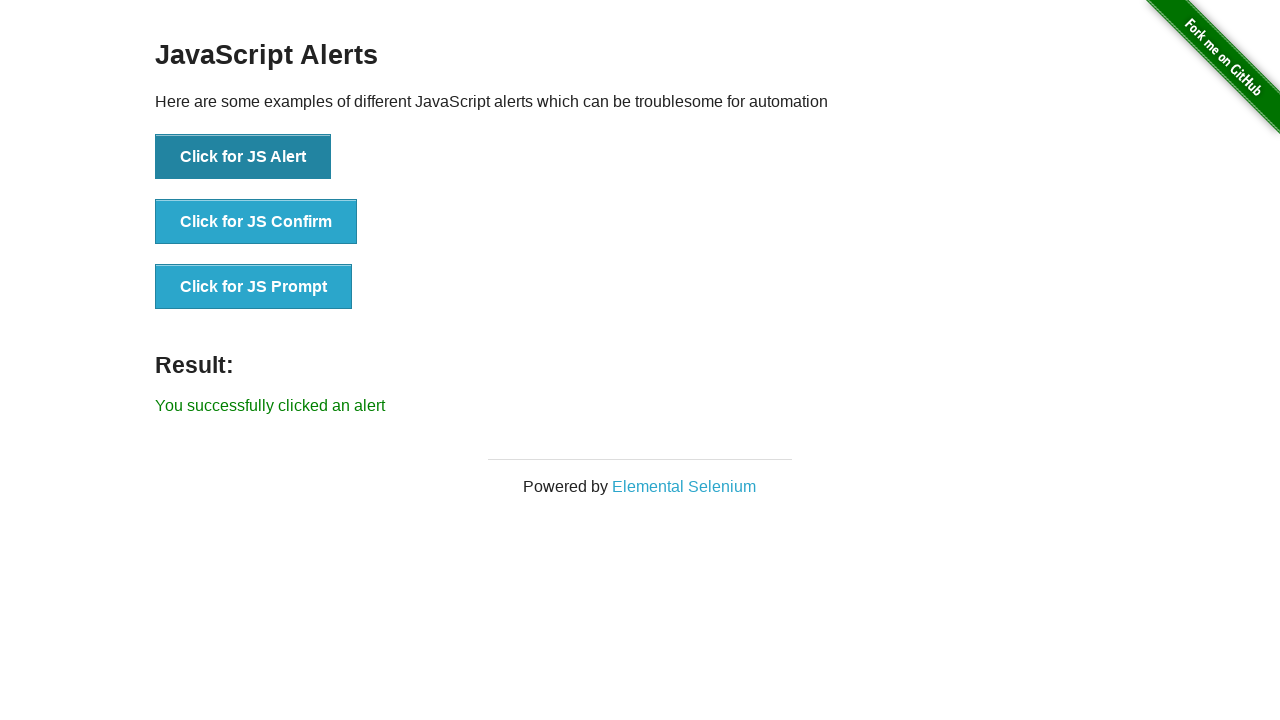

Clicked the JS Alert button to trigger alert at (243, 157) on xpath=//button[.='Click for JS Alert']
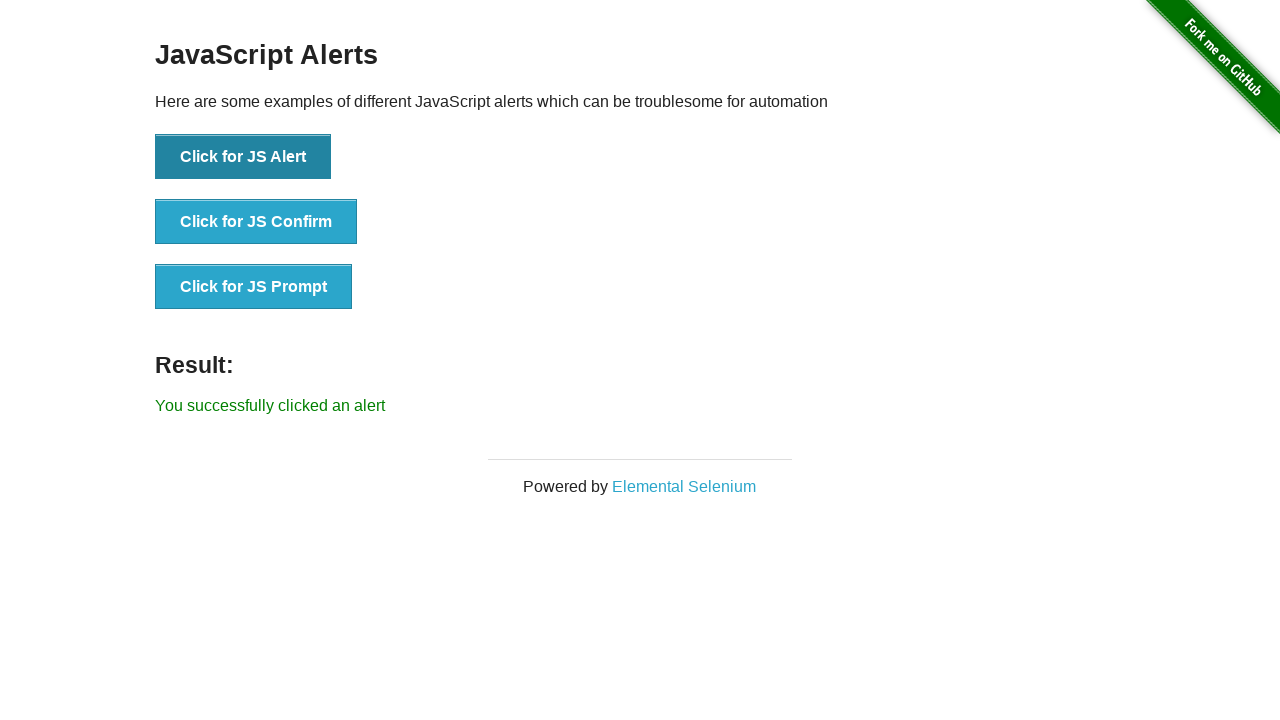

Waited for result message to appear
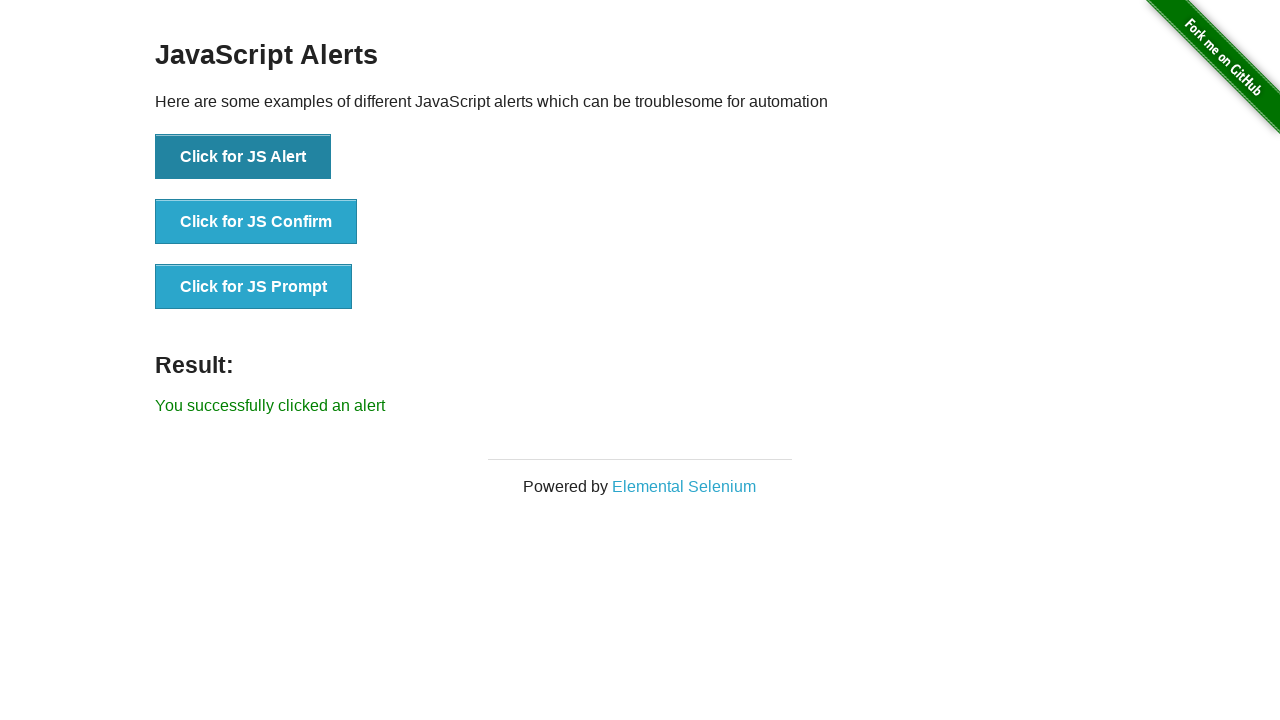

Retrieved result text: 'You successfully clicked an alert'
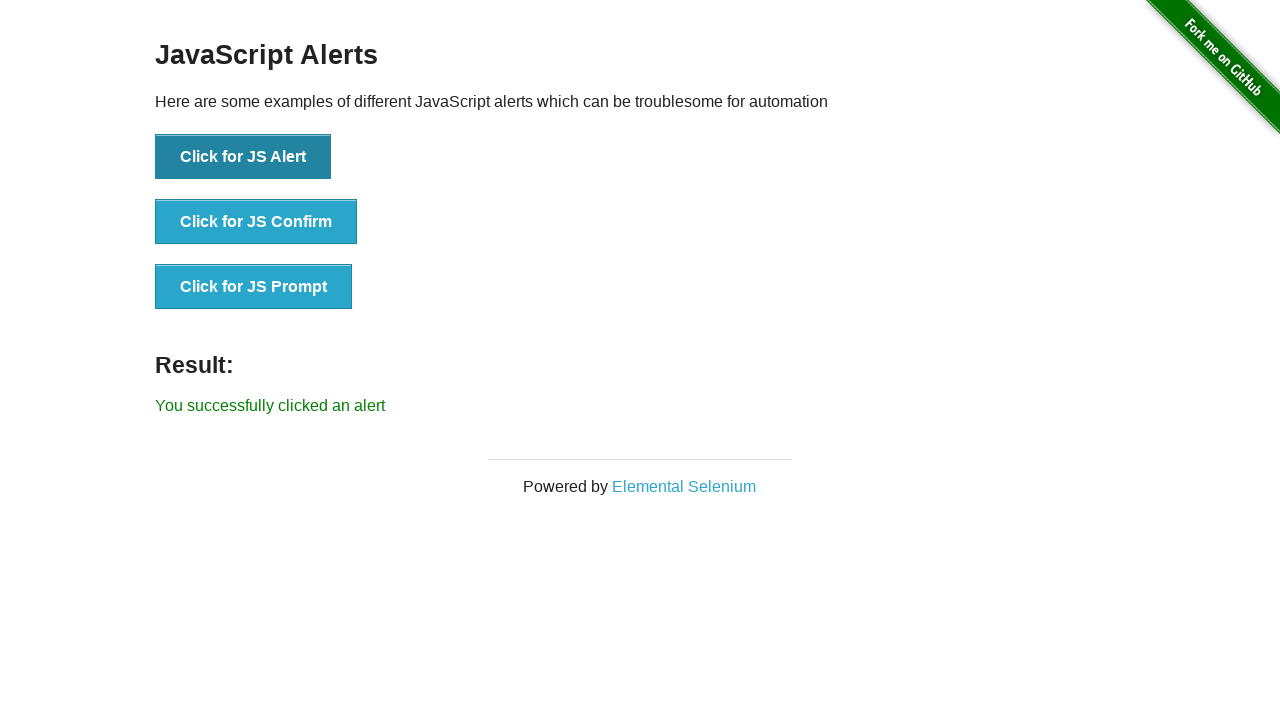

Verified that alert was successfully accepted with correct result message
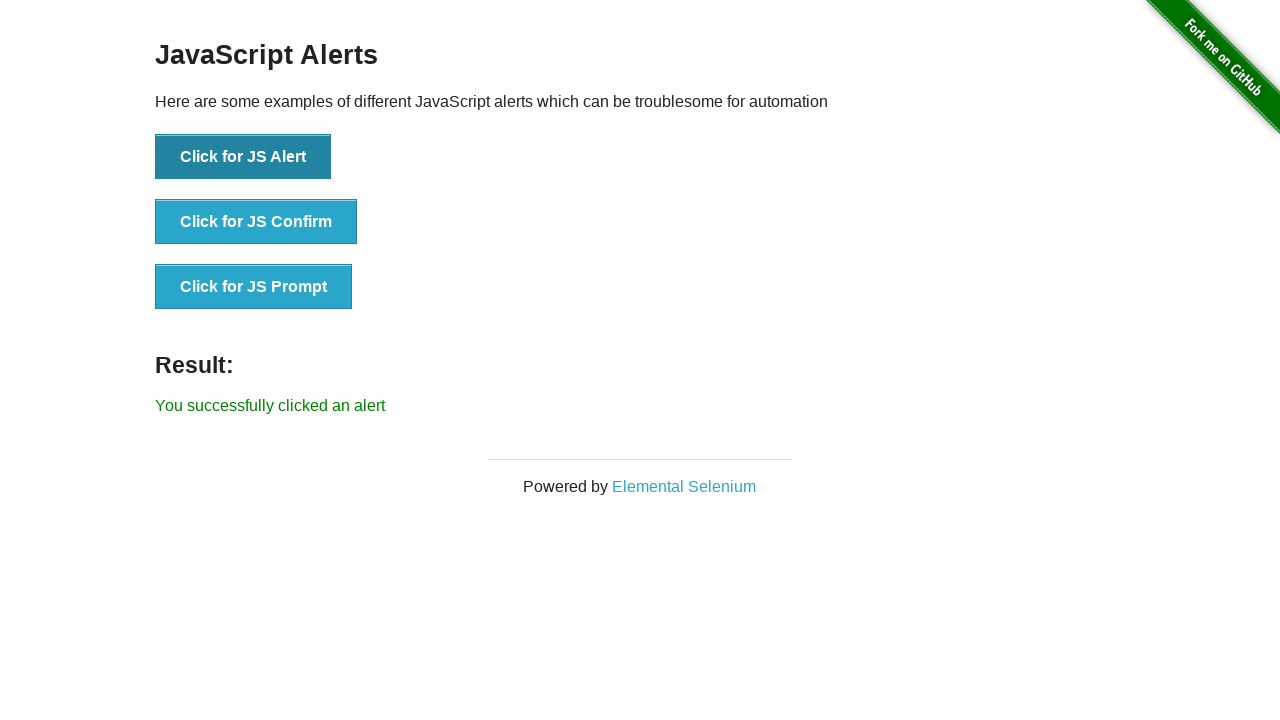

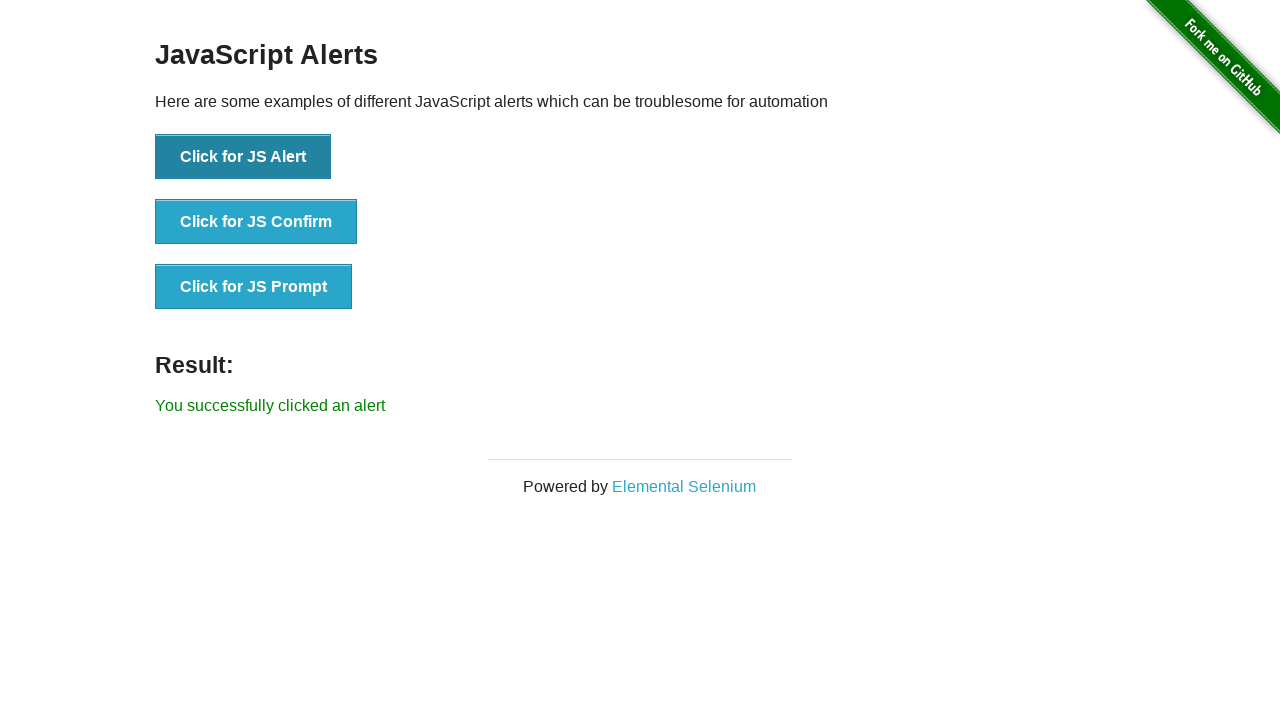